Tests that typing in the park name search field displays relevant park suggestions in a dropdown

Starting URL: https://bcparks.ca/

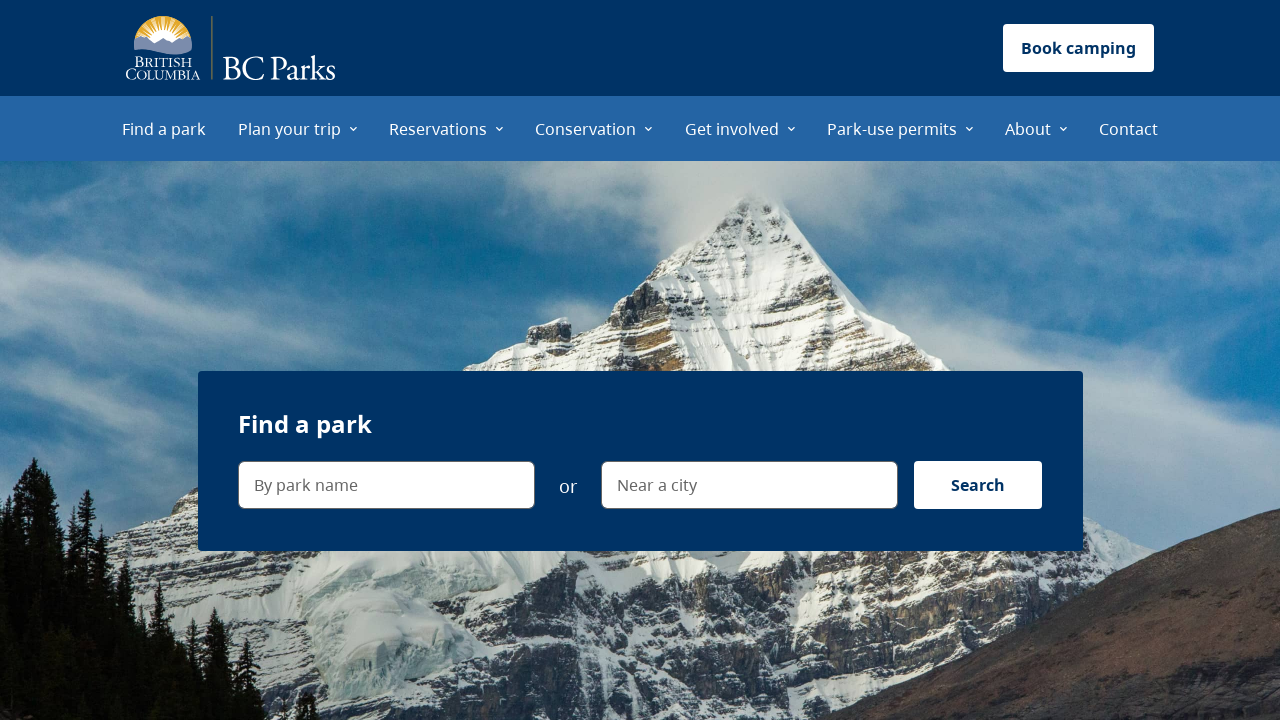

Clicked on 'Find a park' menu item at (164, 128) on internal:role=menuitem[name="Find a park"i]
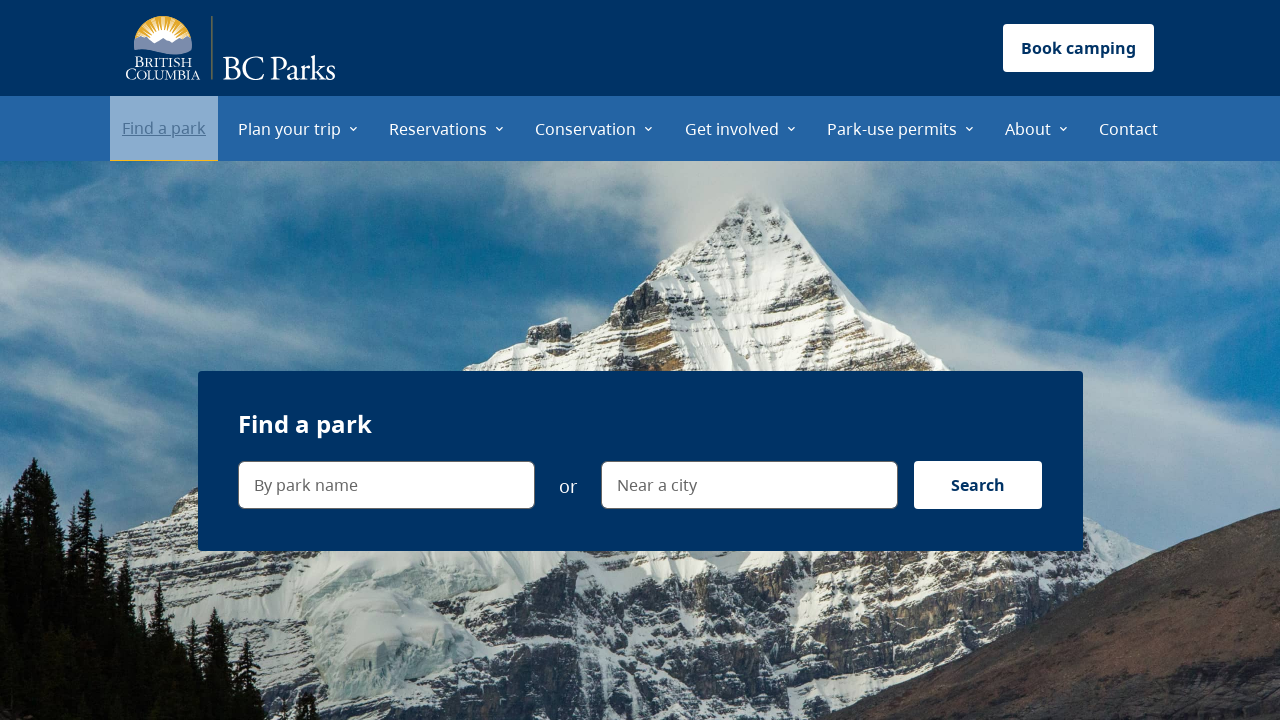

Waited for page to fully load (networkidle)
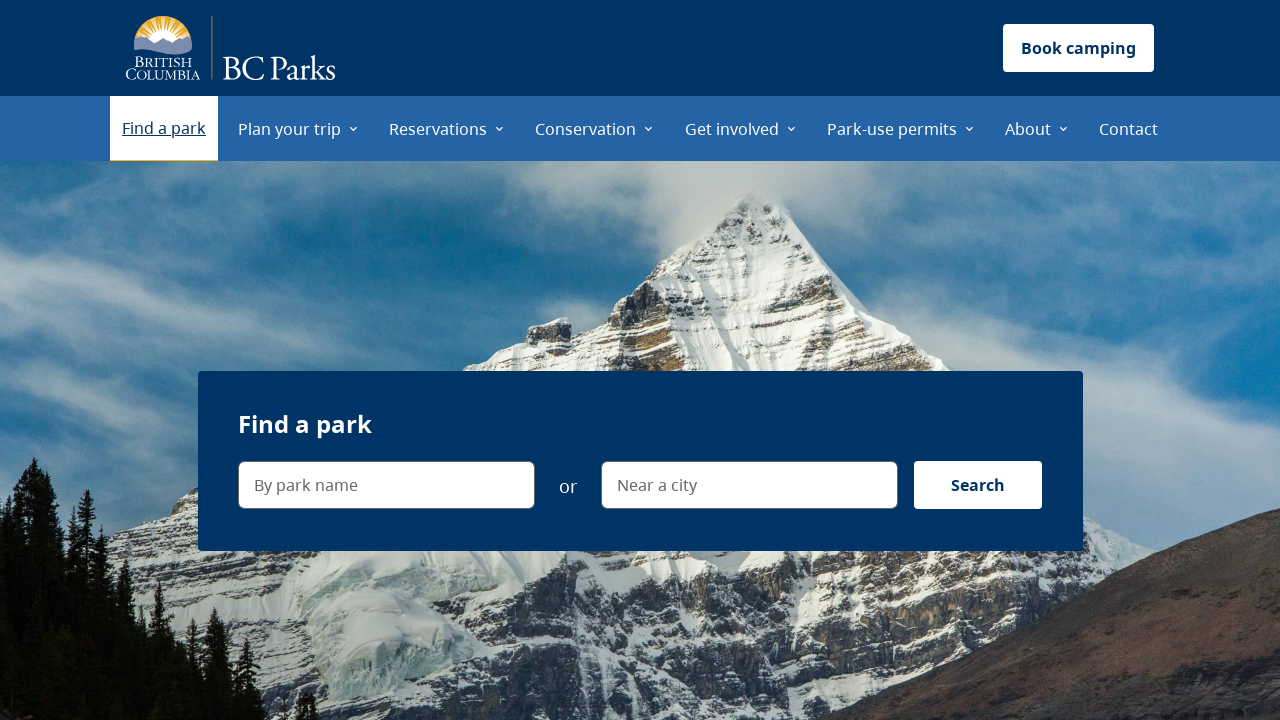

Typed 'J' in park name search field on internal:label="By park name"i
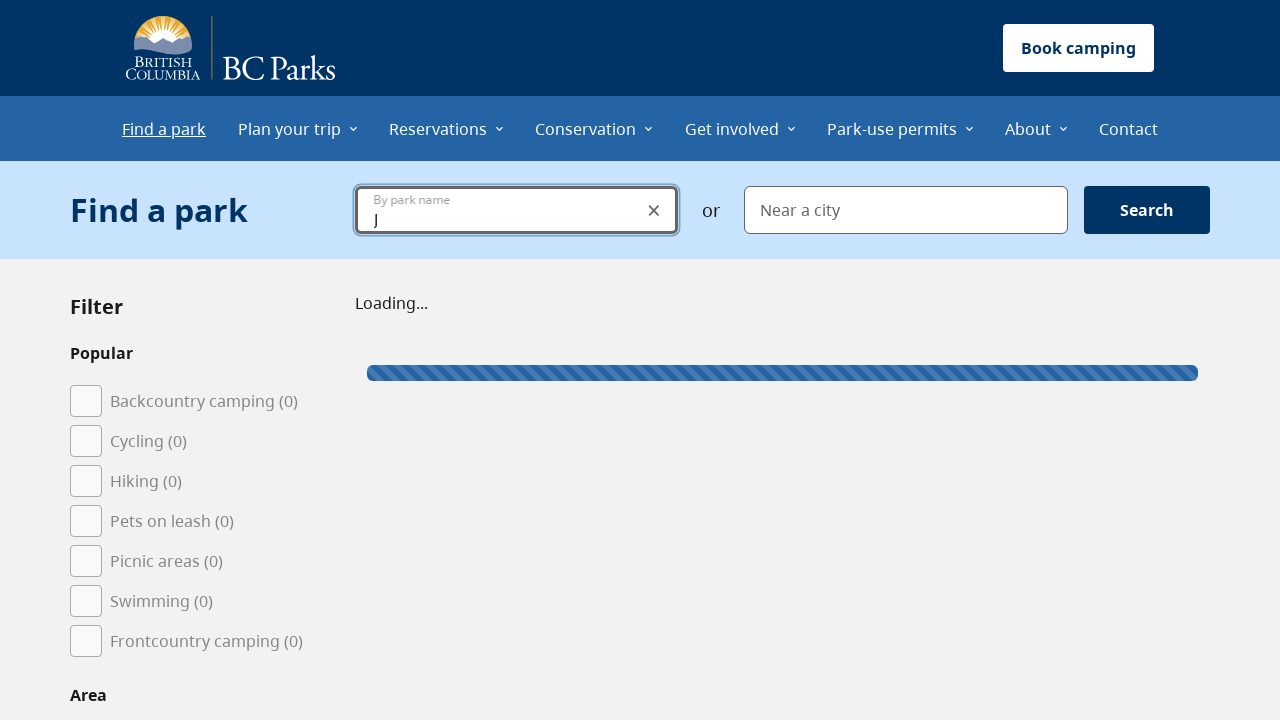

Verified park suggestion dropdown menu is visible
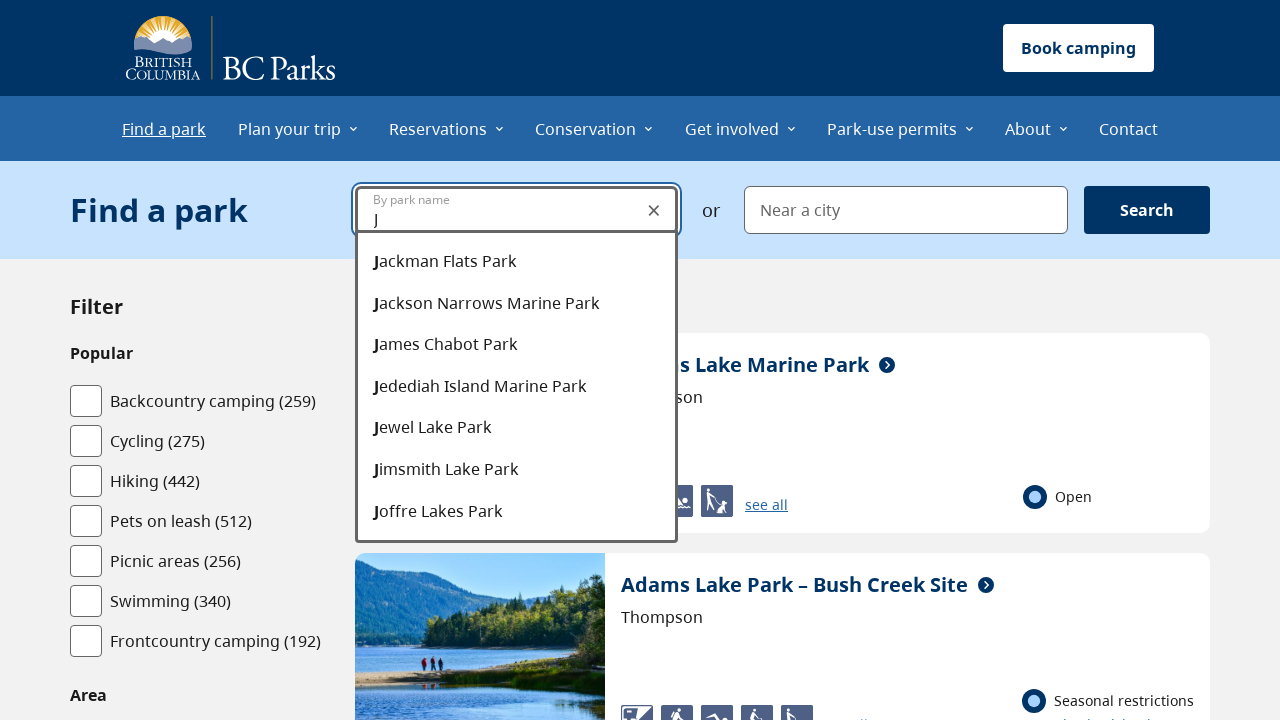

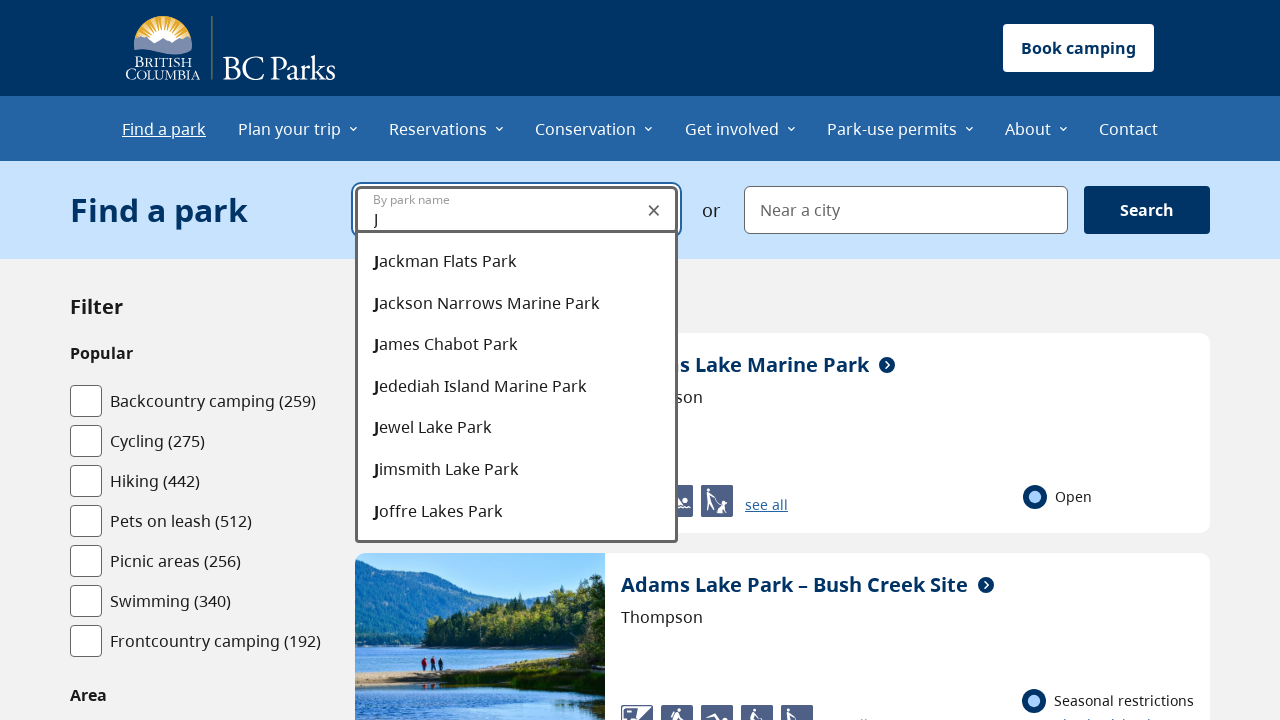